Tests a practice form by filling in a name field, selecting options from a dropdown menu using different selection methods, and submitting the form.

Starting URL: https://www.rahulshettyacademy.com/angularpractice/

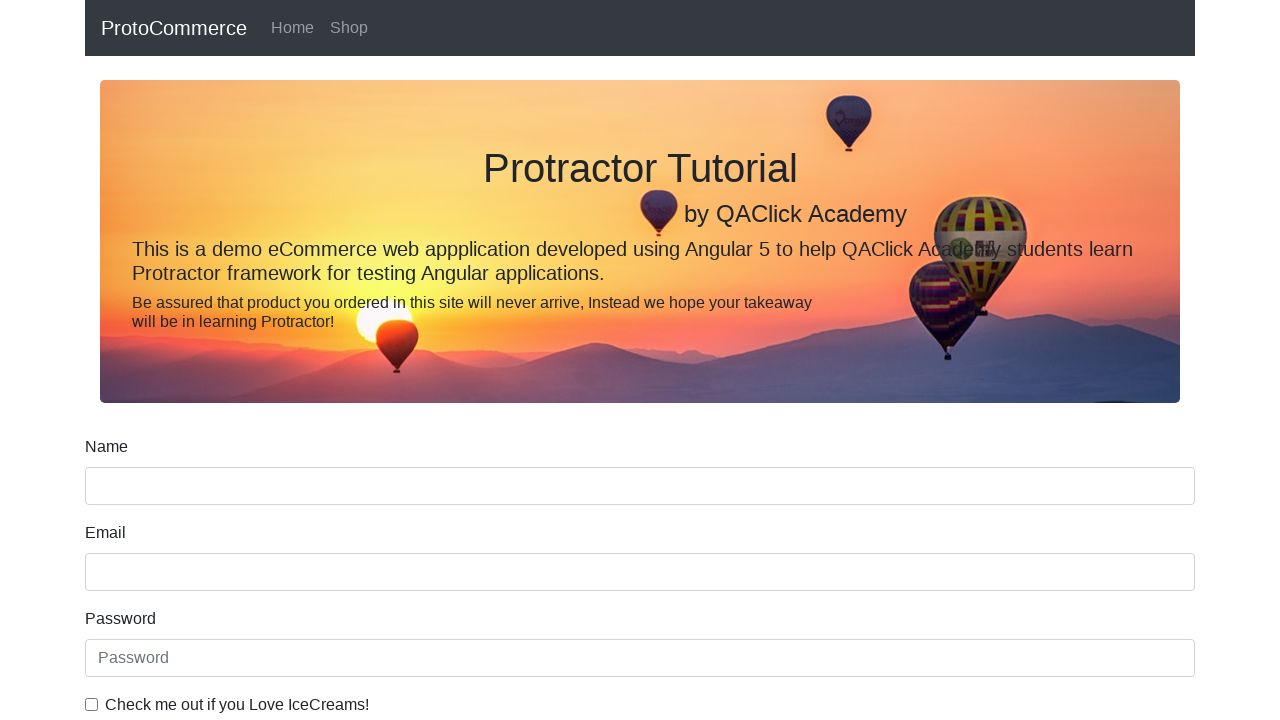

Filled name field with 'rahul' on input[name='name']
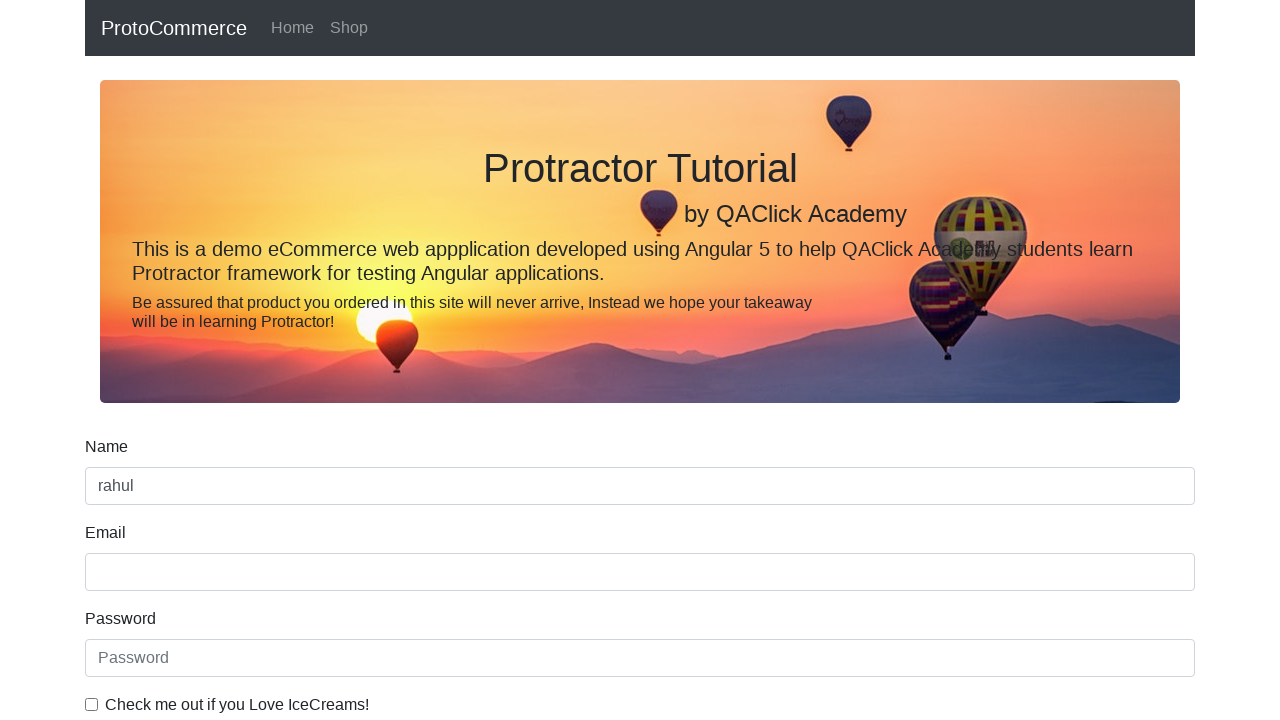

Selected 'Female' option from dropdown by label on #exampleFormControlSelect1
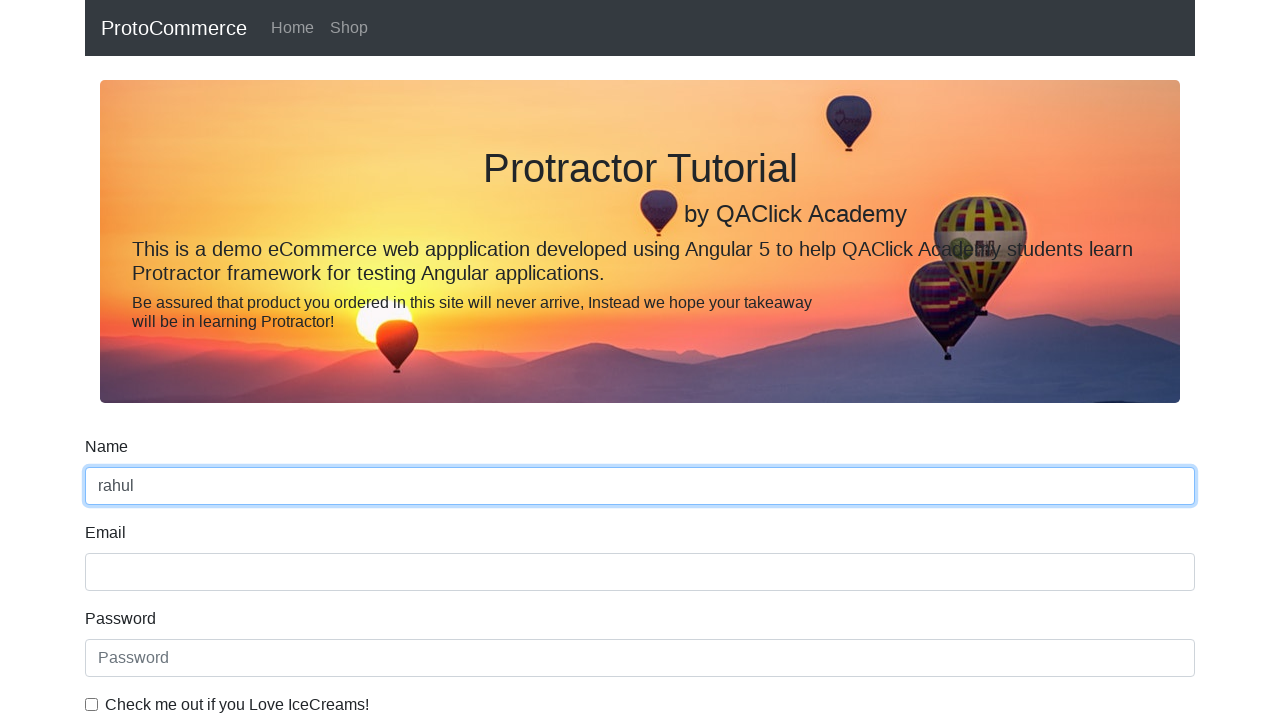

Selected first dropdown option (Male) by index on #exampleFormControlSelect1
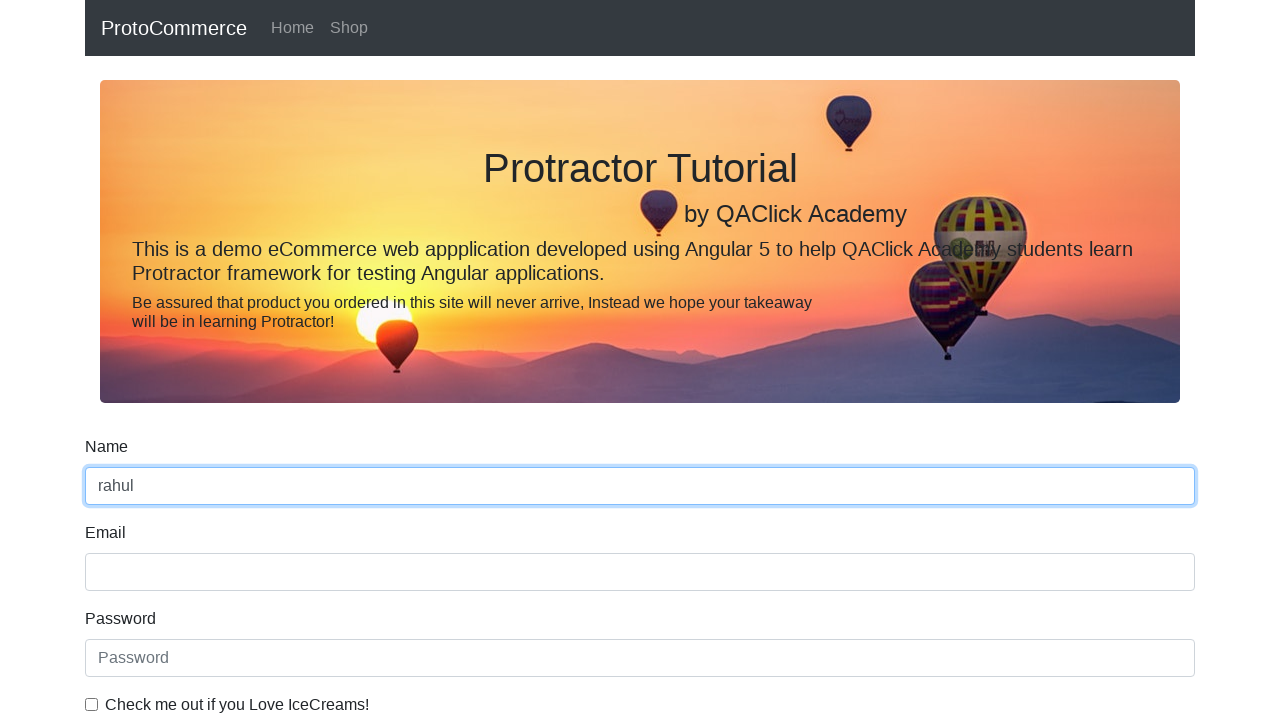

Clicked submit button to submit the form at (123, 491) on input[type='submit']
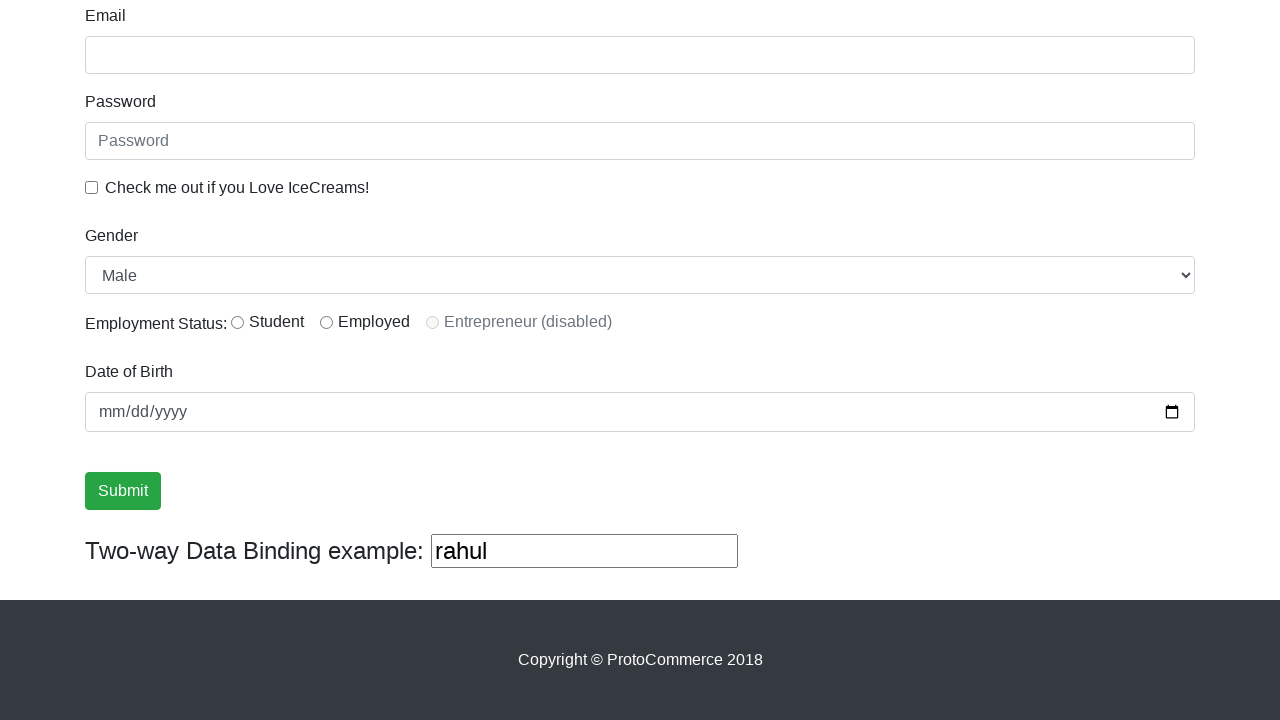

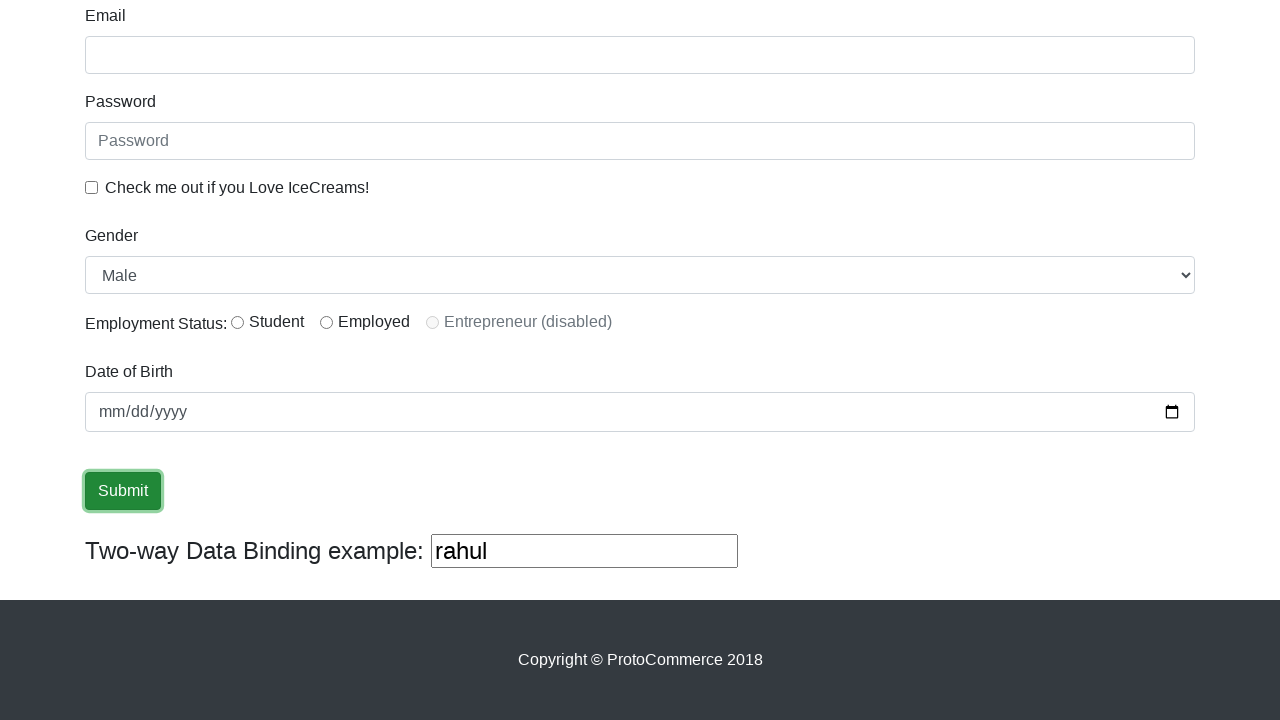